Tests key press functionality by navigating to the Key Presses page, sending a key press action, and verifying the result is displayed

Starting URL: https://the-internet.herokuapp.com

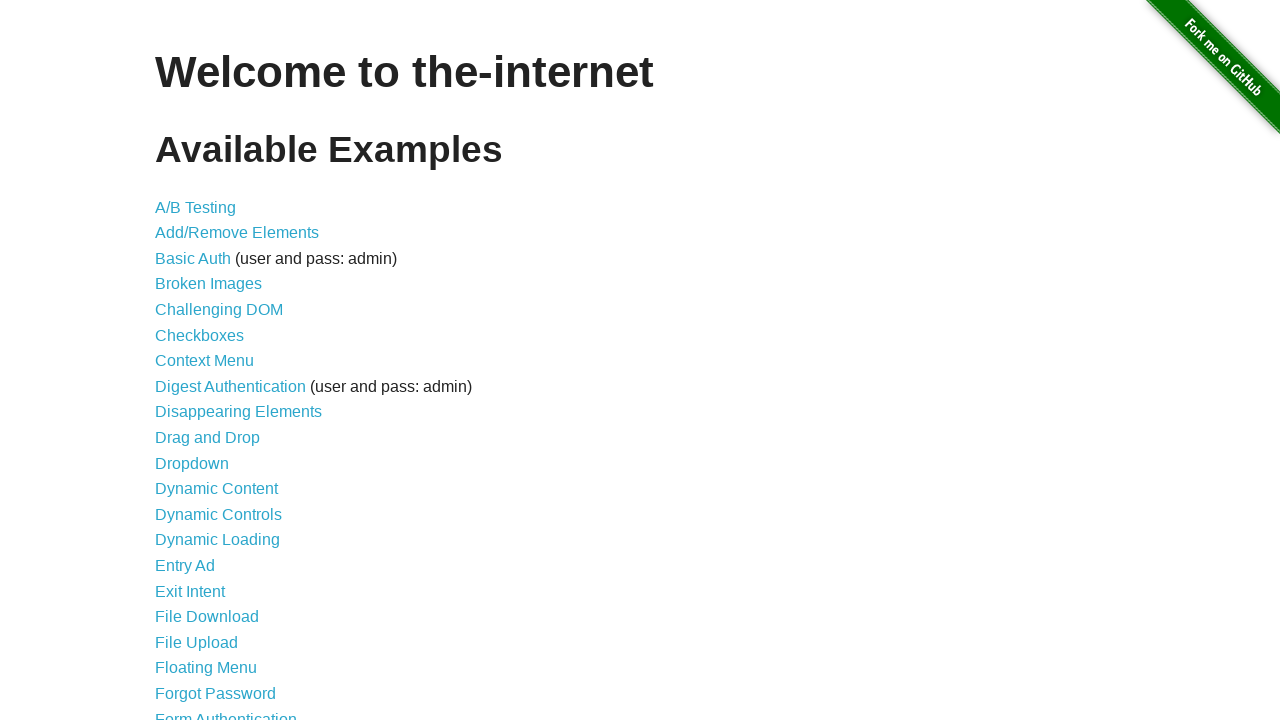

Clicked on Key Presses link at (200, 360) on xpath=//a[contains(text(),'Key Presses')]
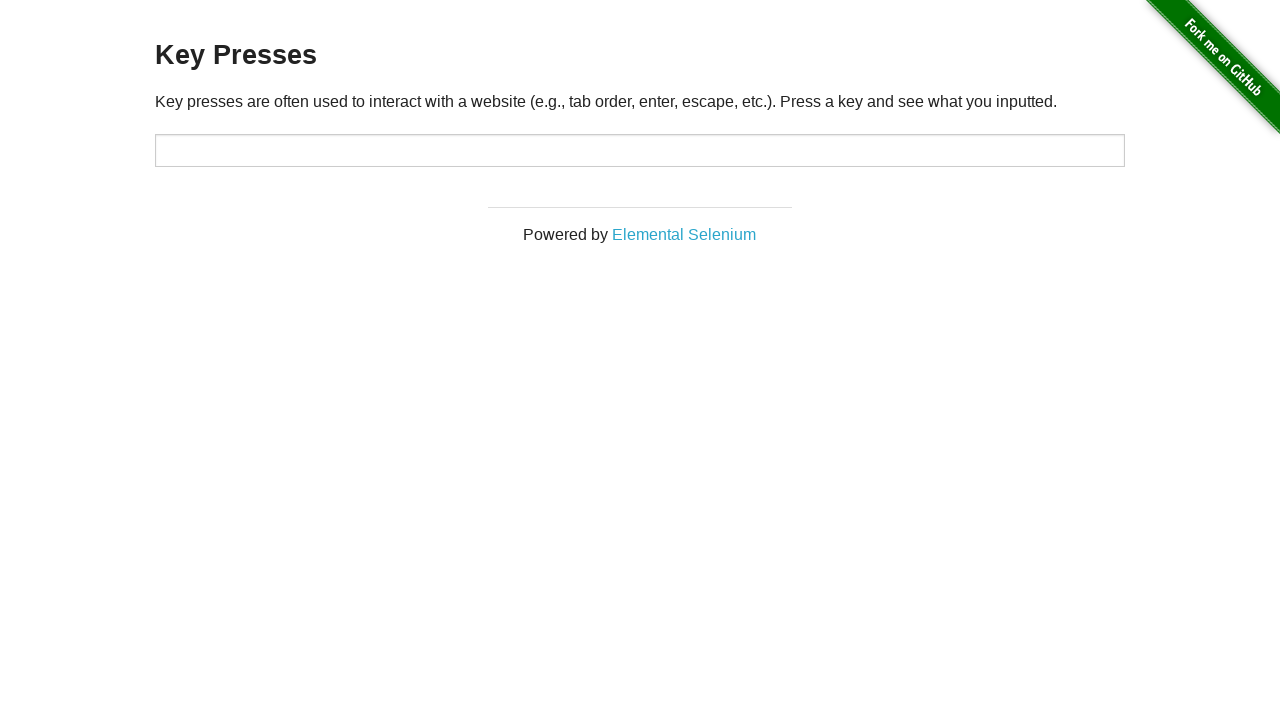

Sent key press 'S'
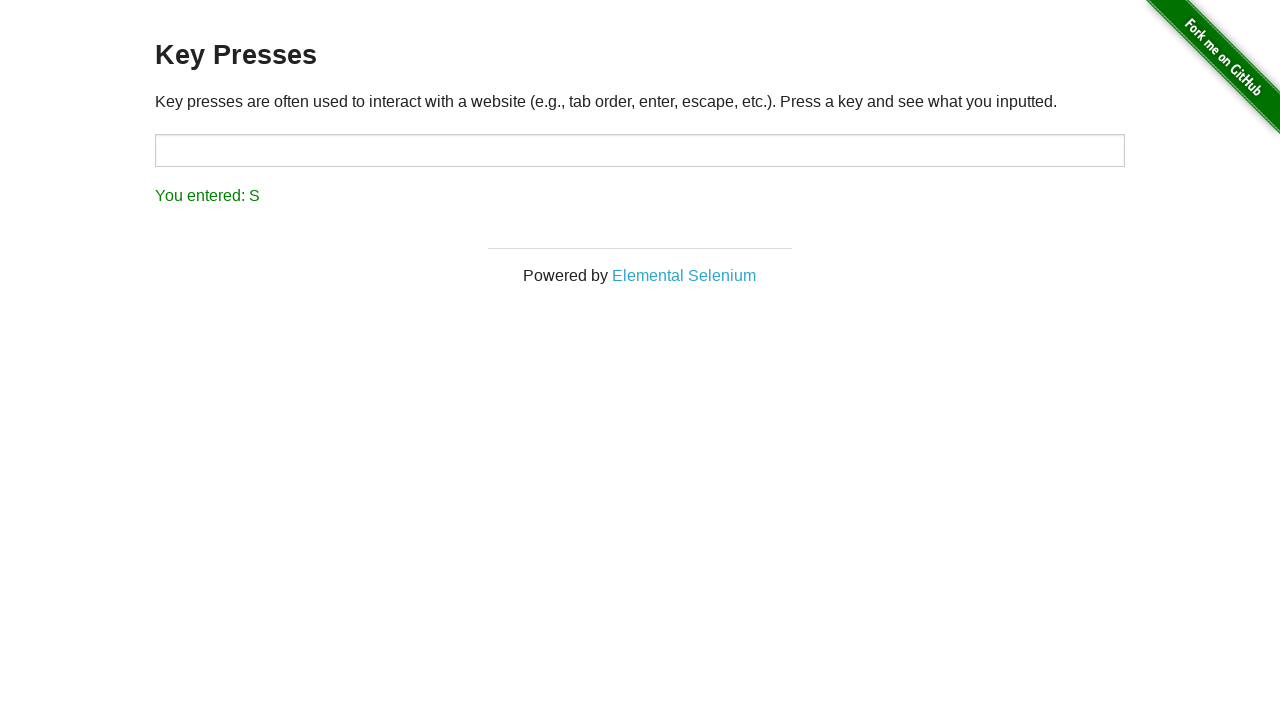

Result element displayed after key press
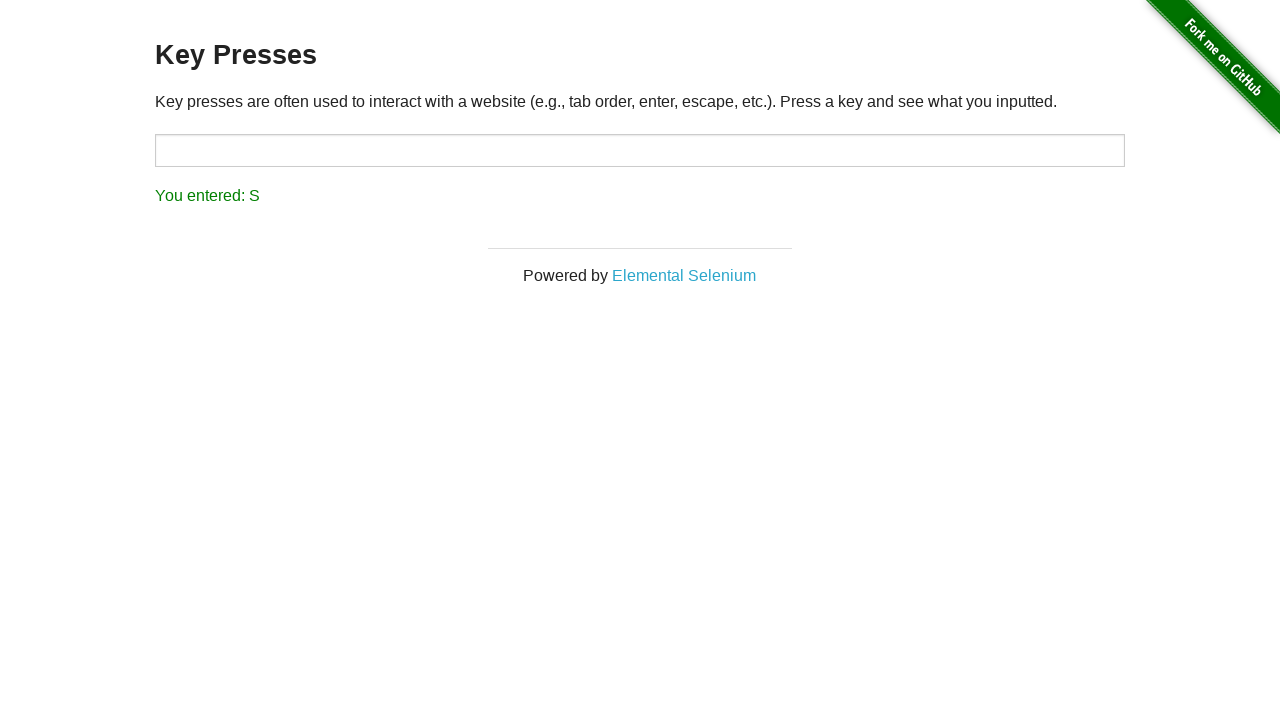

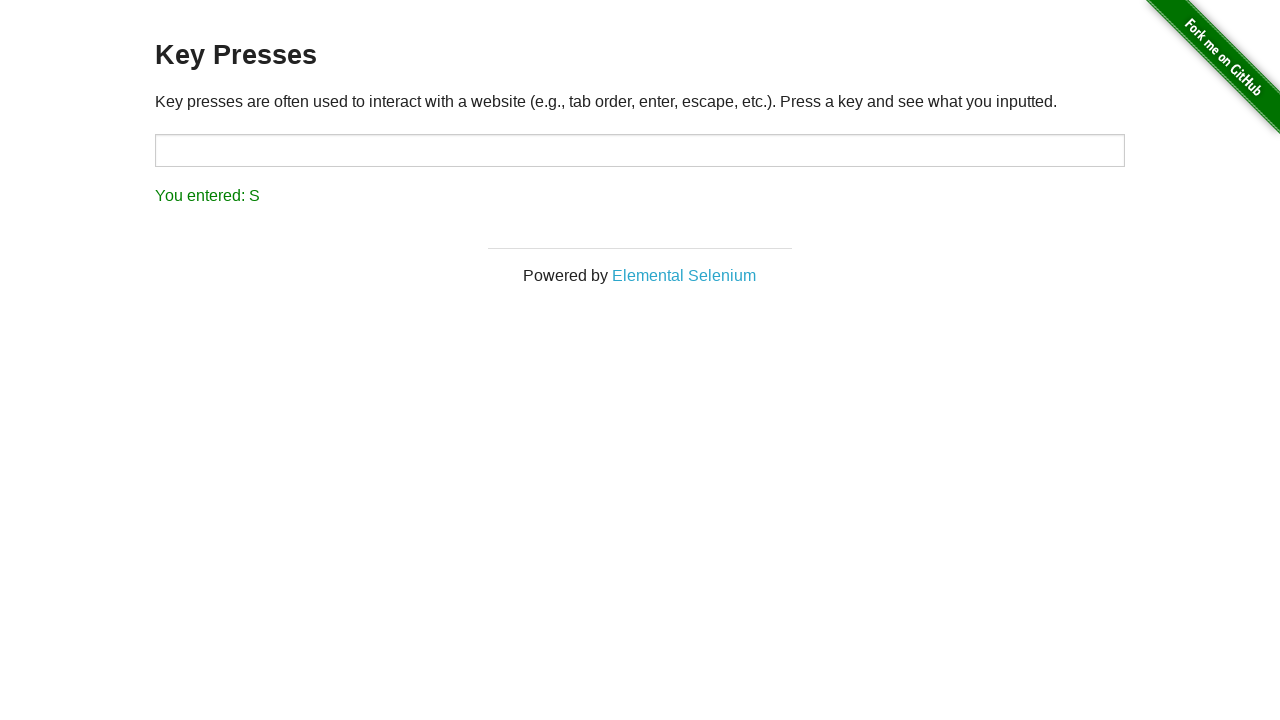